Tests a ticket fare calculator by filling in flight details including distance, departure date, service class, number of tickets, and extra baggage, then calculates the total fare.

Starting URL: https://muntasir101.github.io/Ticket-Fare/

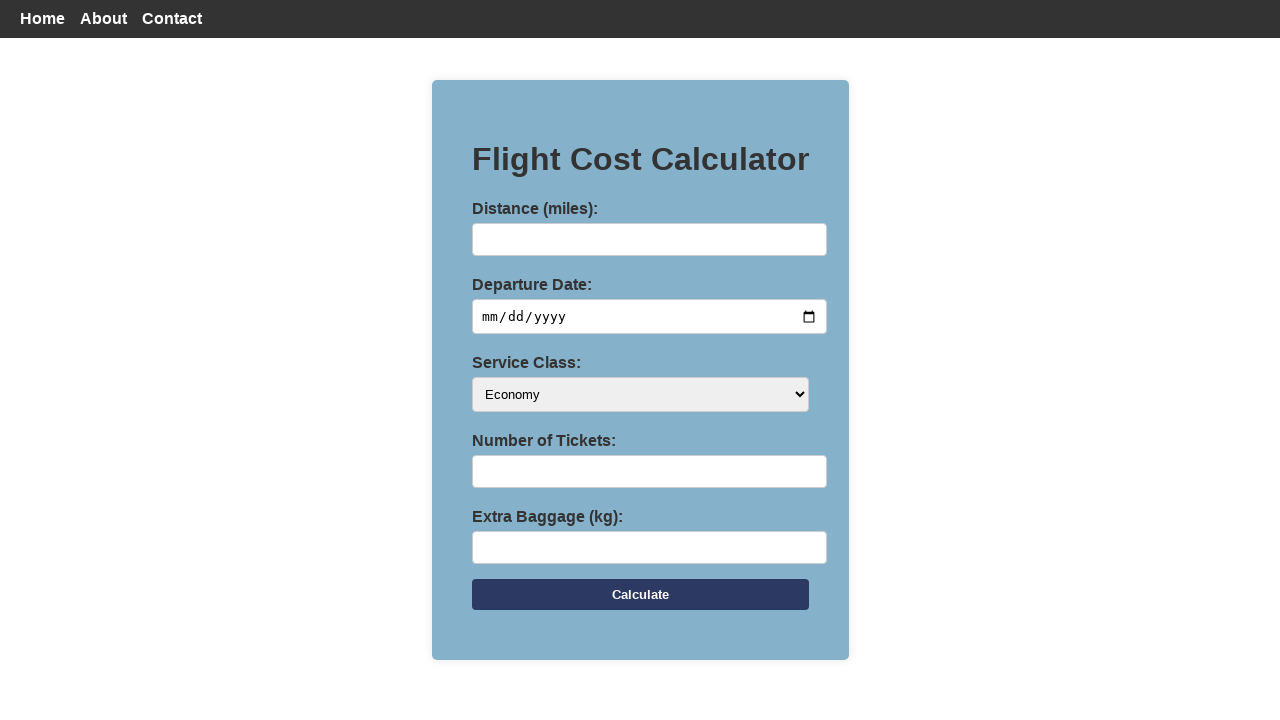

Filled distance field with 850 km on input#distance
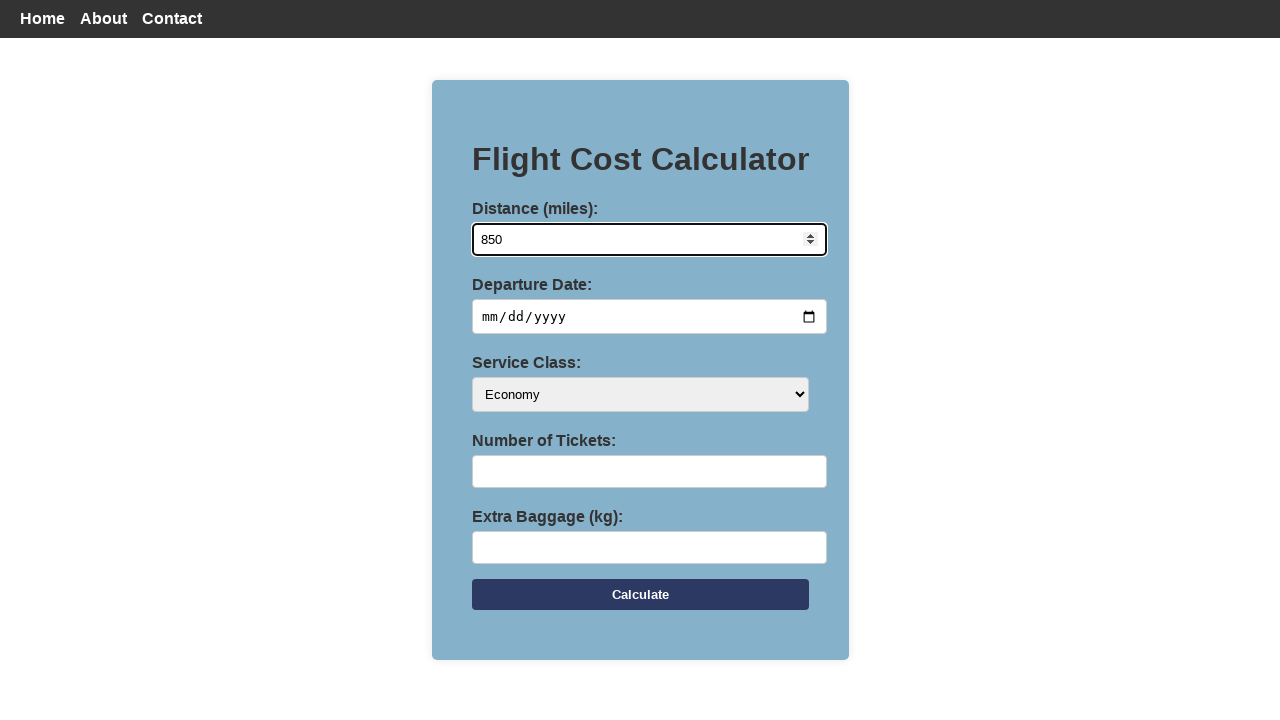

Filled departure date with 2024-08-24 on input#departureDate
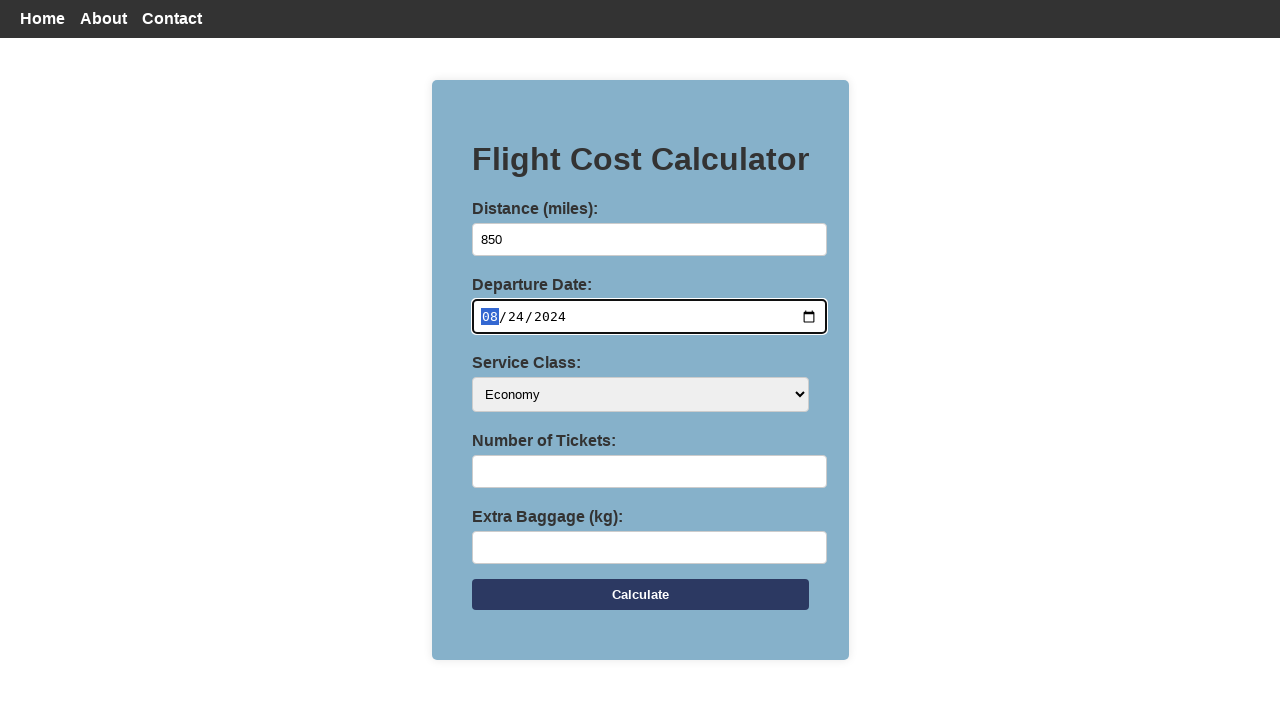

Selected economy service class on select#serviceClass
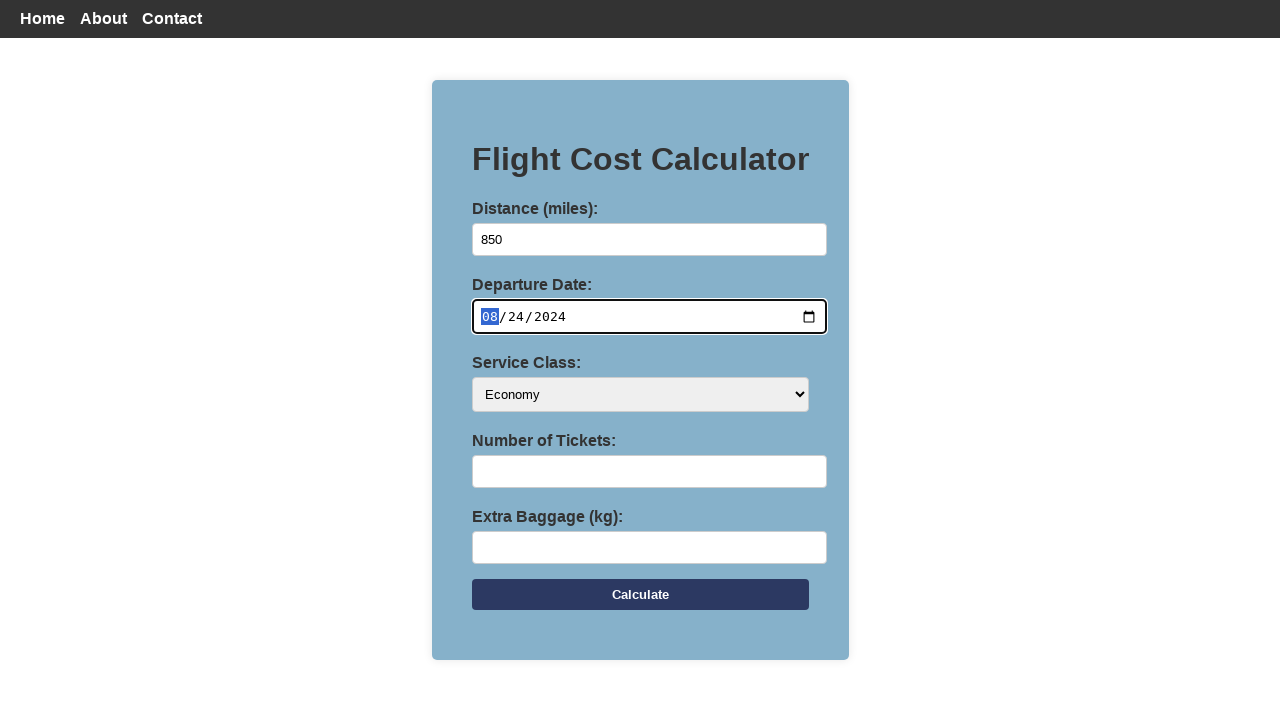

Filled number of tickets with 2 on input#numberOfTickets
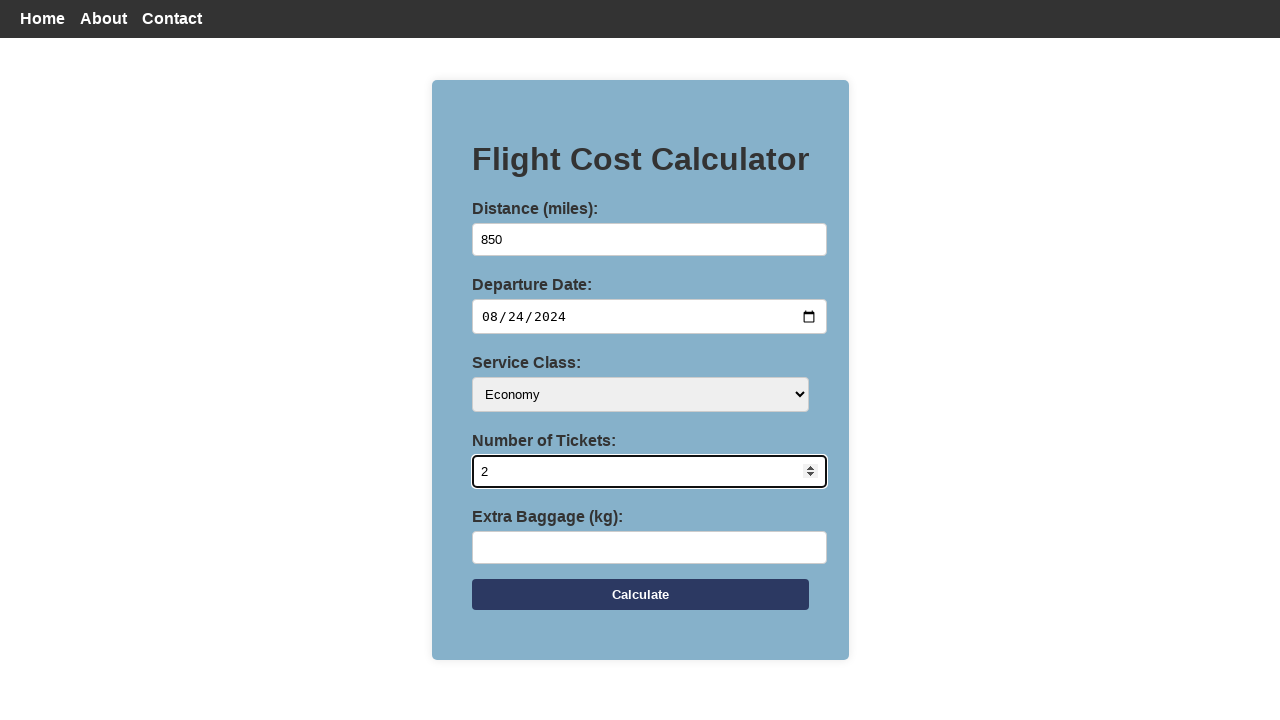

Filled extra baggage with 1 on input#extraBaggage
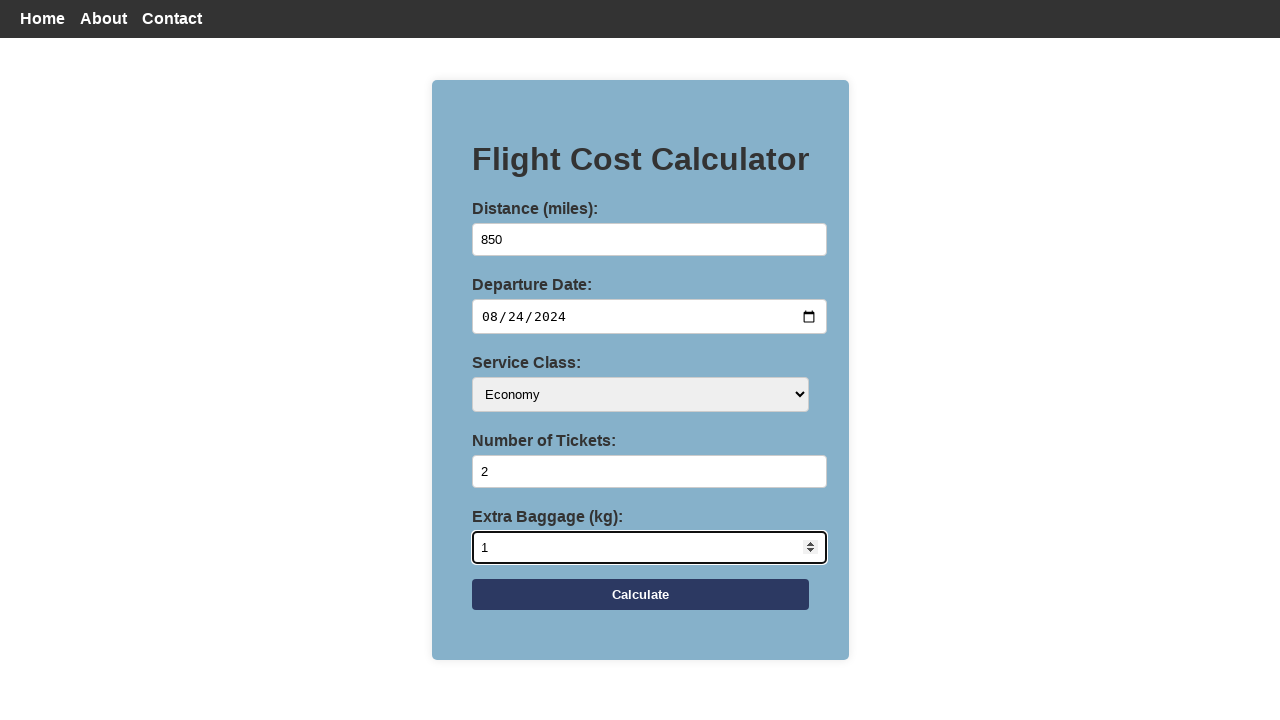

Clicked calculate button to compute total fare at (640, 595) on form#flightForm > button[type='button']
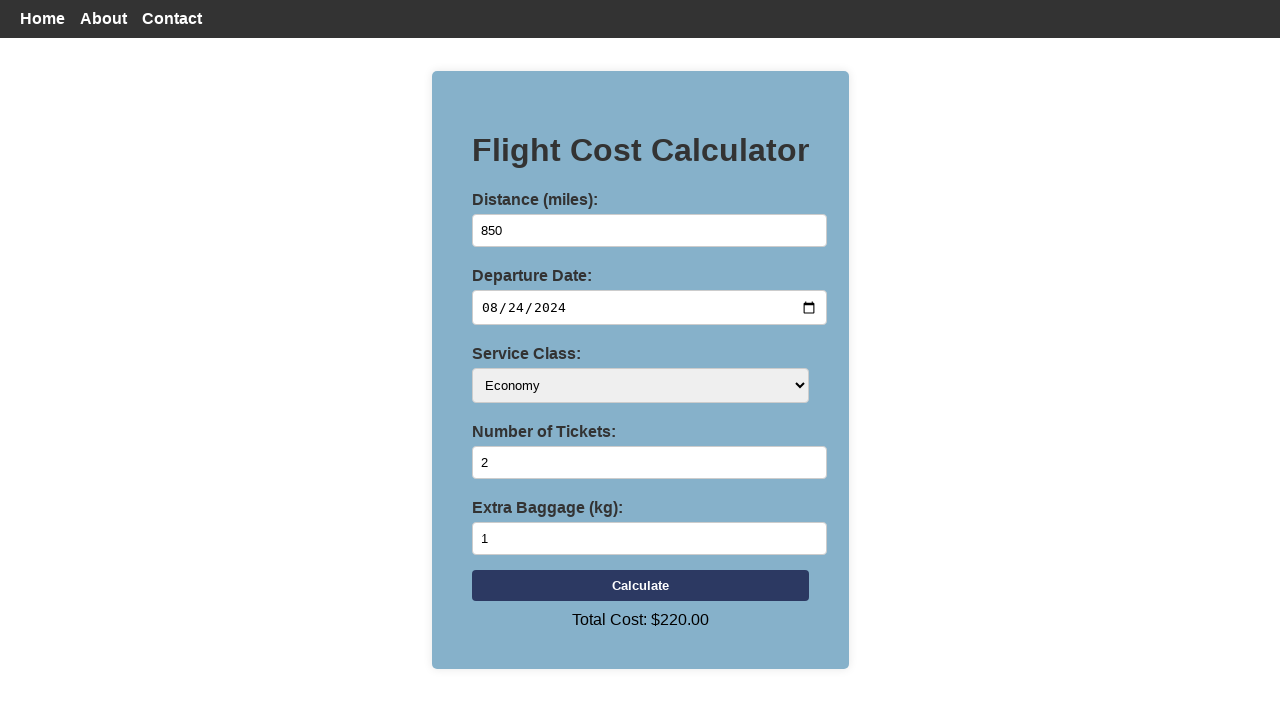

Waited for fare calculation result to be displayed
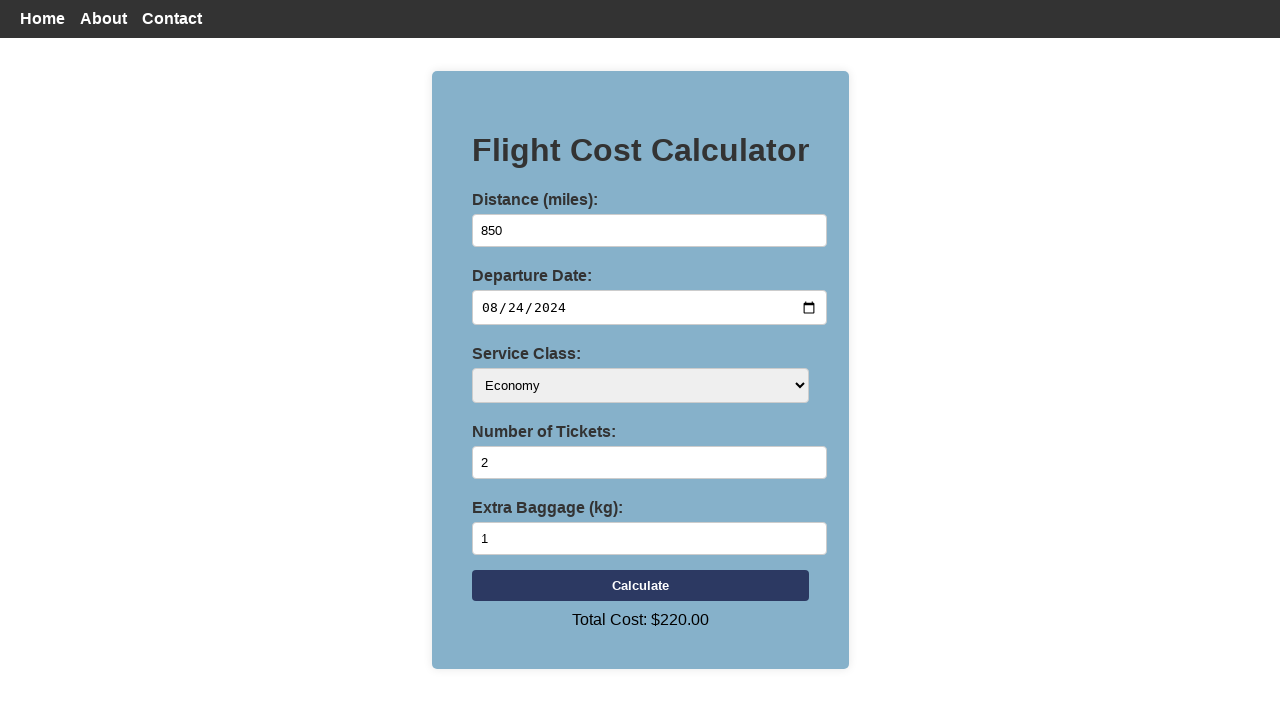

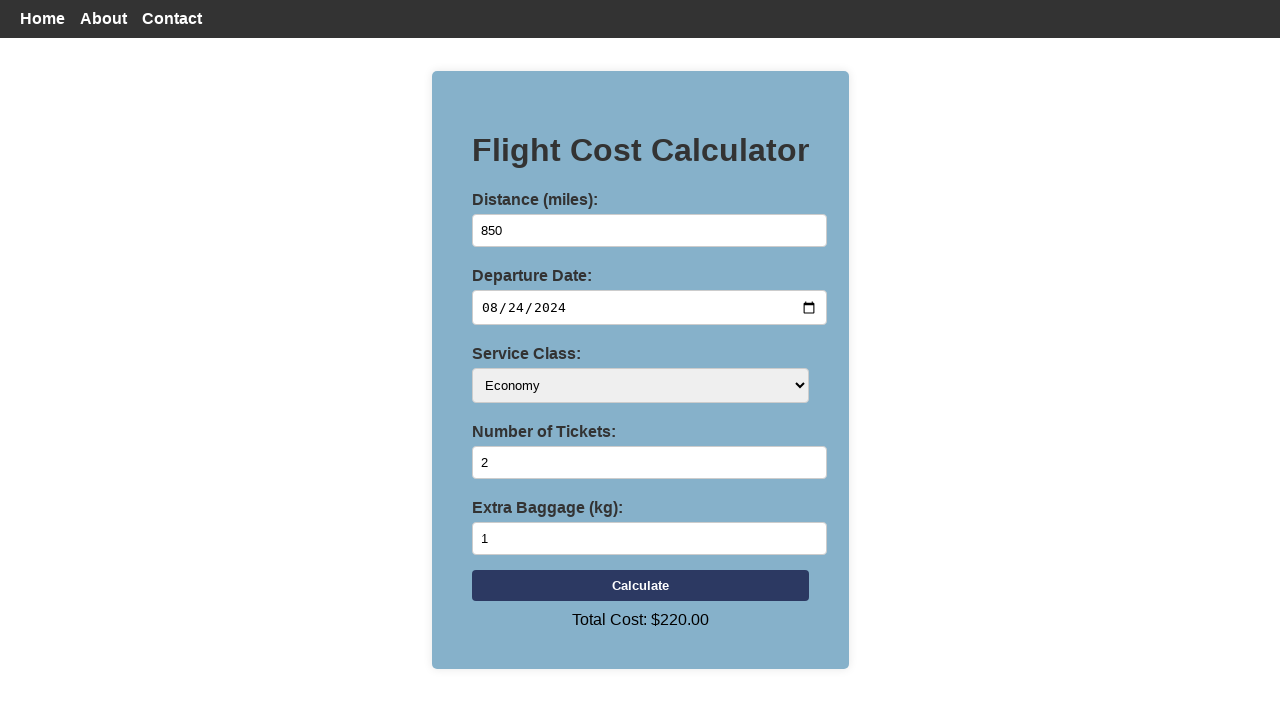